Tests radio button functionality on a jQuery Mobile demo page by selecting different radio buttons in basic and horizontal groups, verifying their checked/unchecked states.

Starting URL: https://demos.jquerymobile.com/1.4.5/checkboxradio-radio/

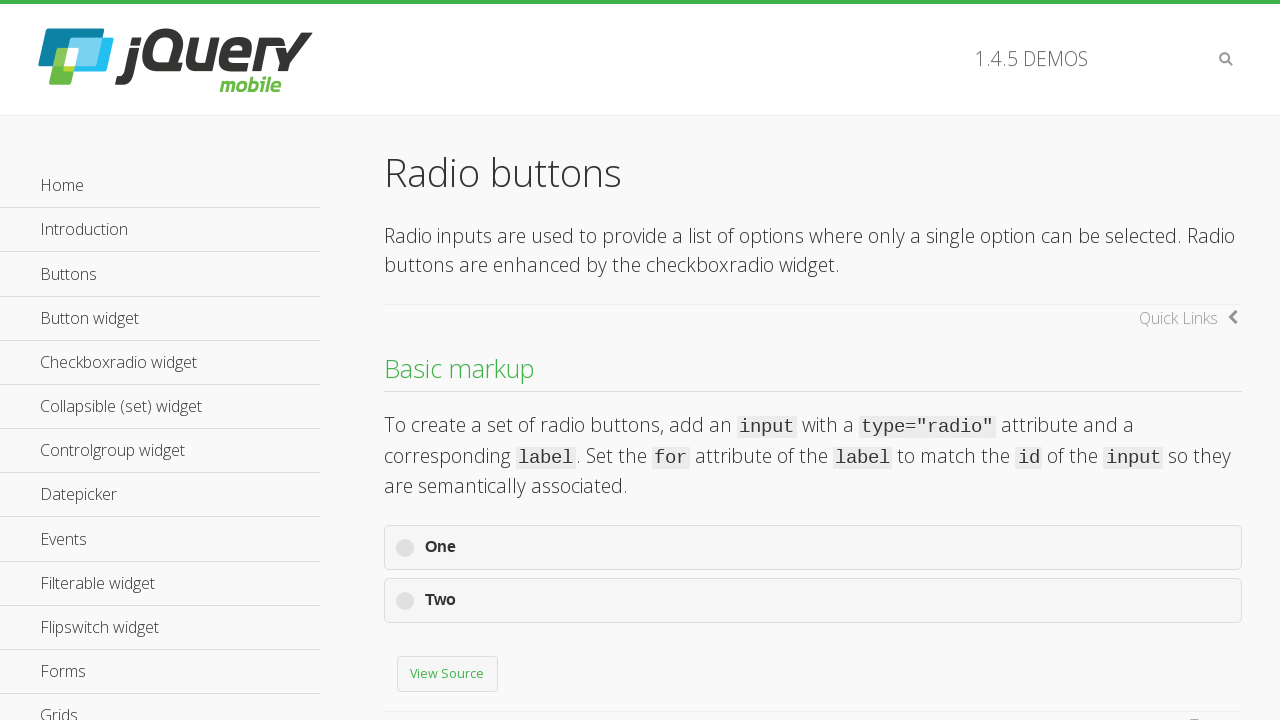

Checked first radio button in basic group at (402, 548) on #radio-choice-0a
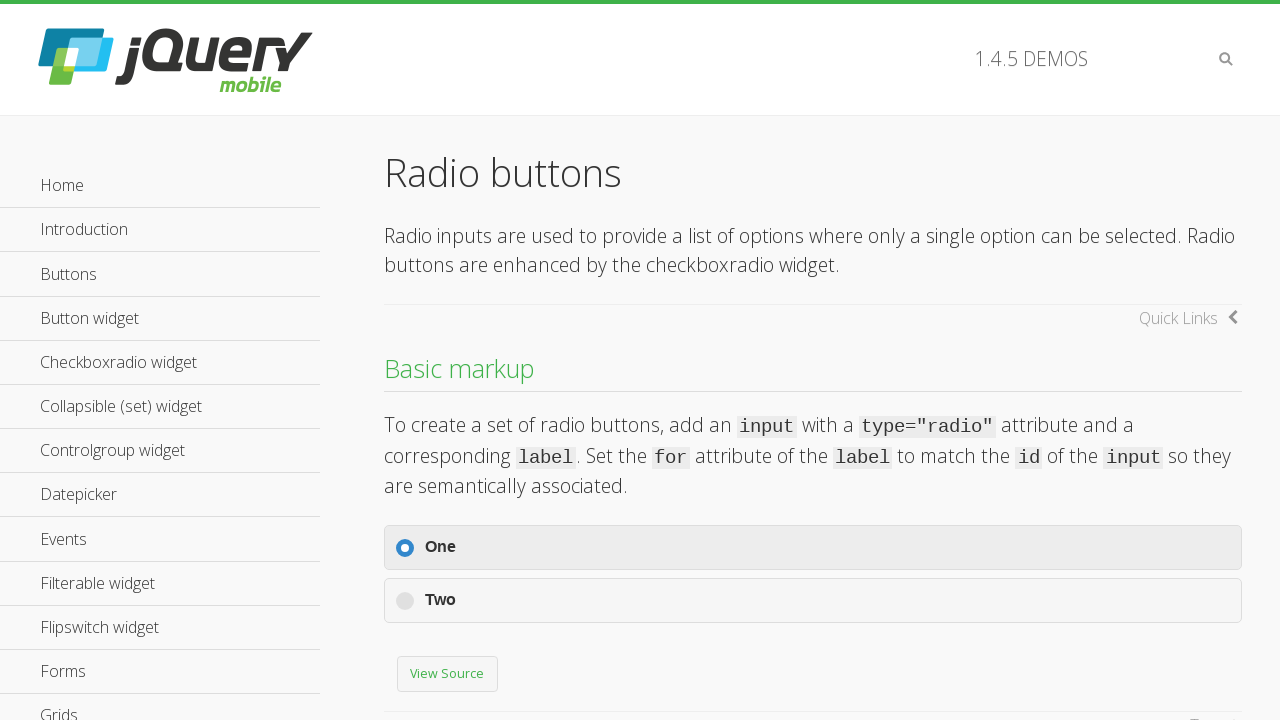

Checked second radio button in basic group at (402, 601) on #radio-choice-0b
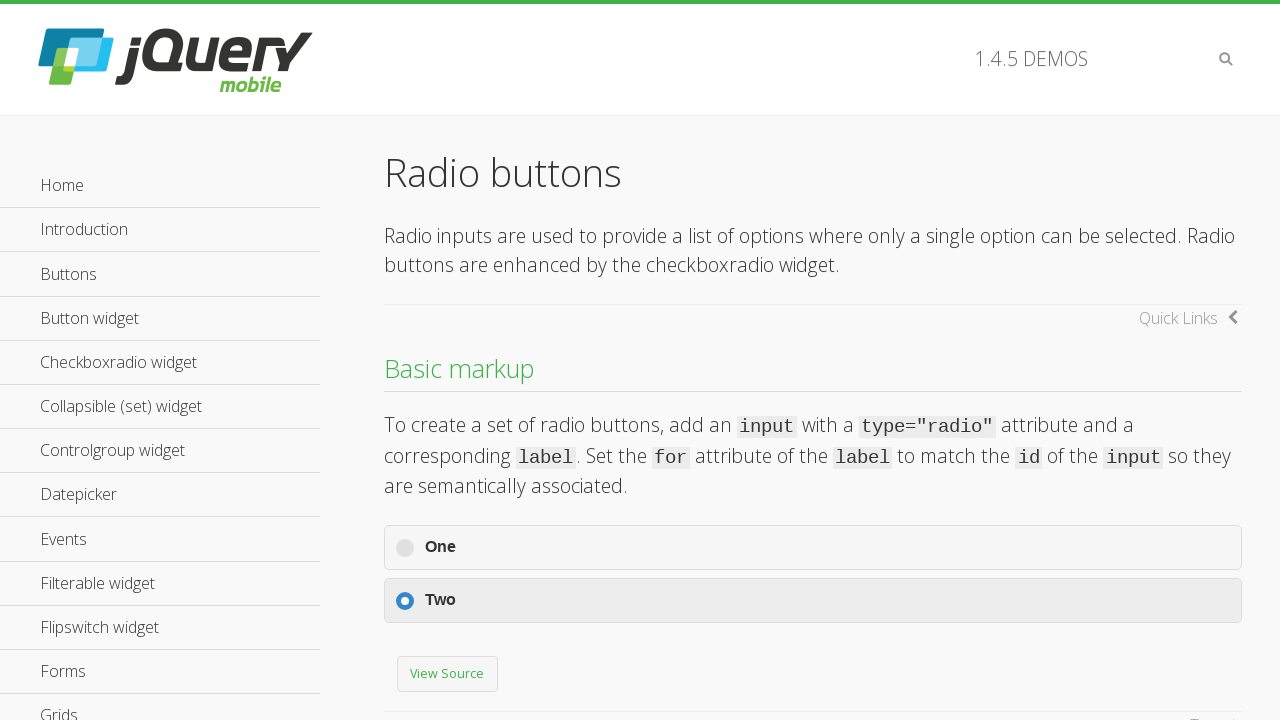

Verified second radio button in basic group is checked
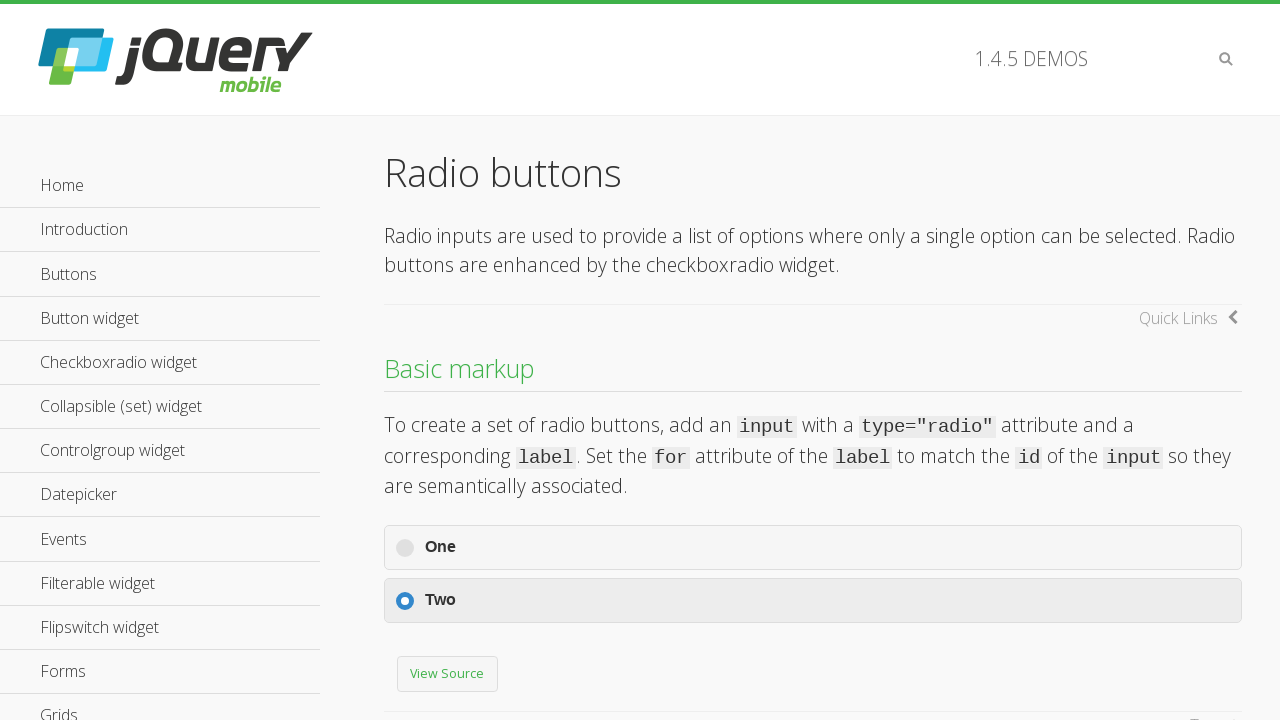

Verified first radio button in basic group is unchecked
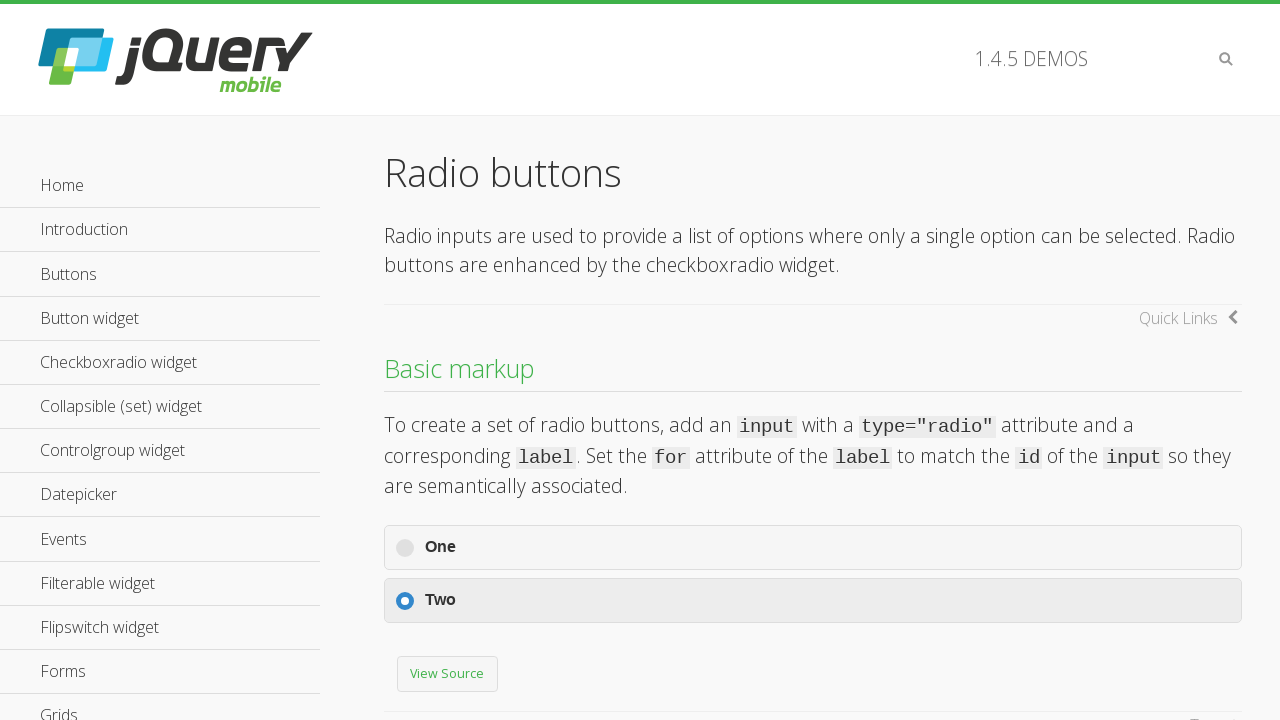

Checked second radio button in horizontal group at (482, 361) on #radio-choice-h-2b
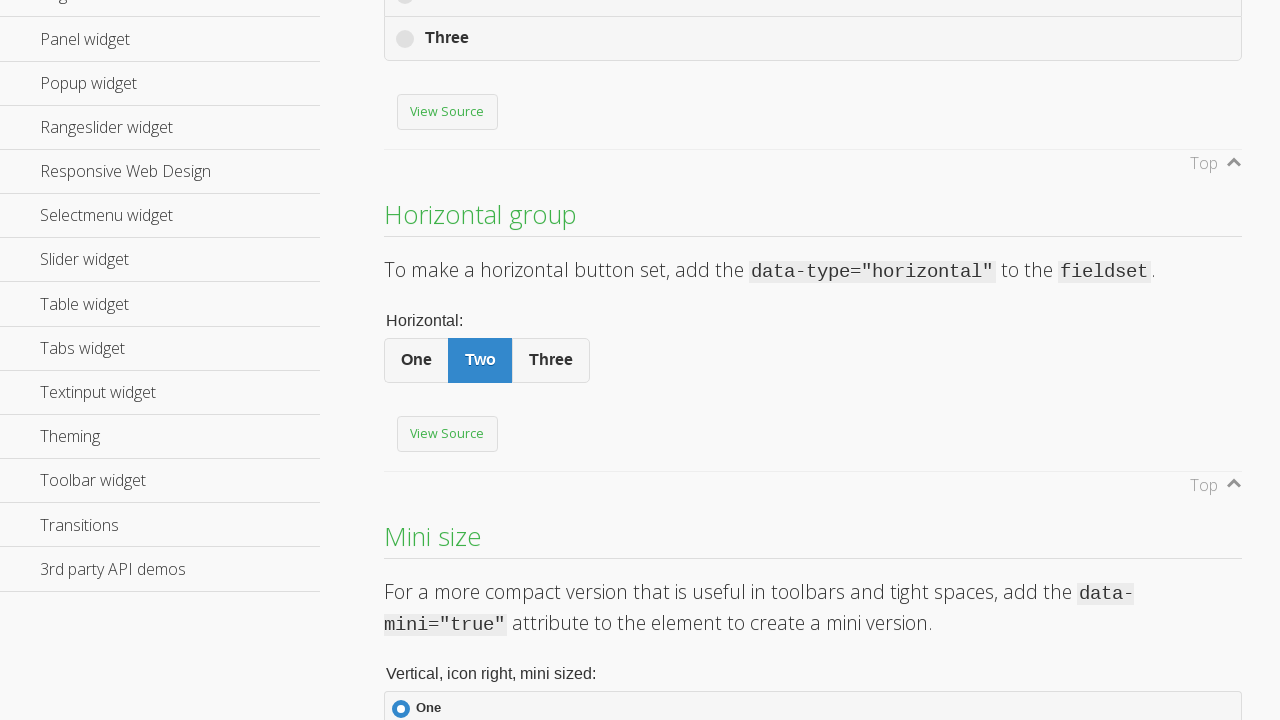

Checked third radio button in horizontal group at (553, 361) on #radio-choice-h-2c
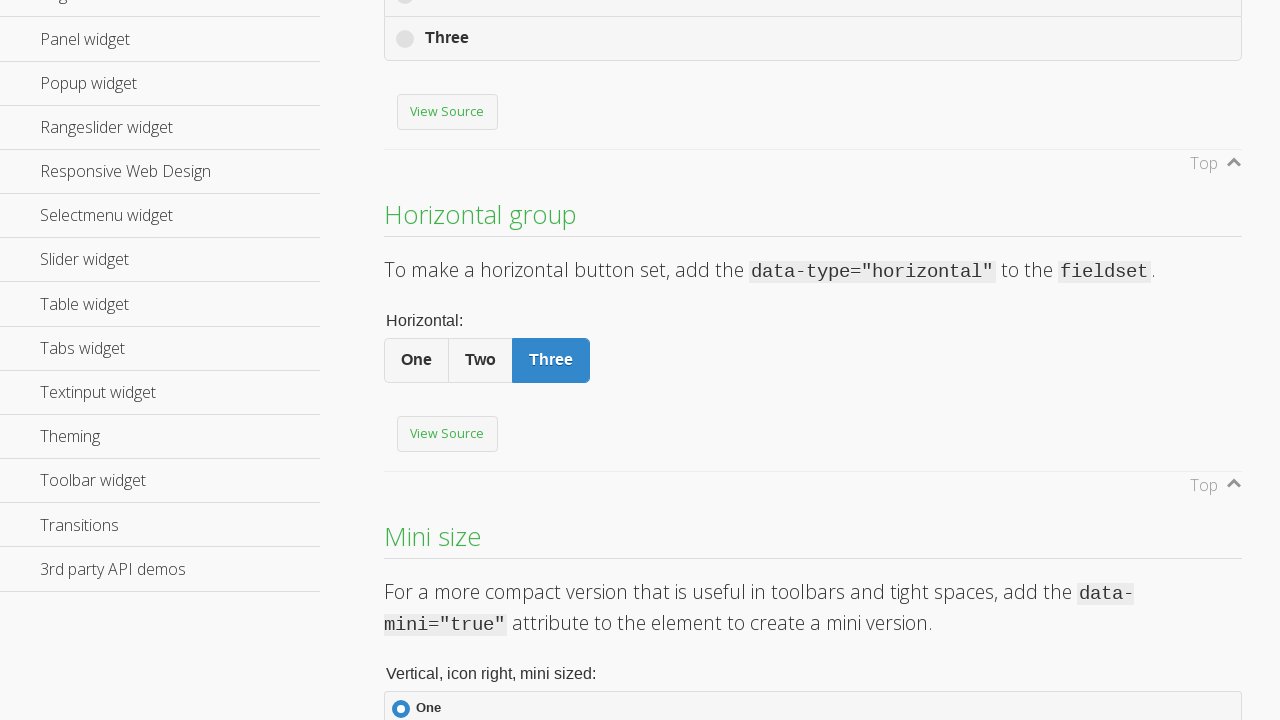

Verified third radio button in horizontal group is checked
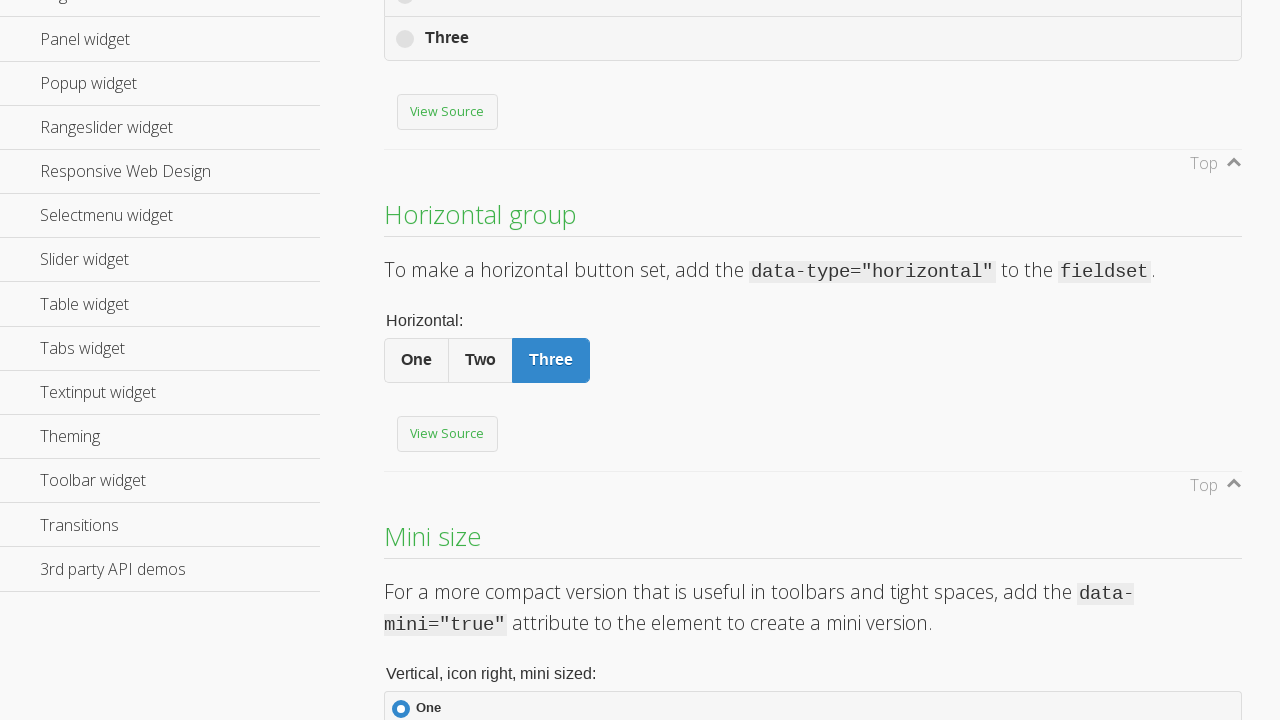

Verified first radio button in horizontal group is unchecked
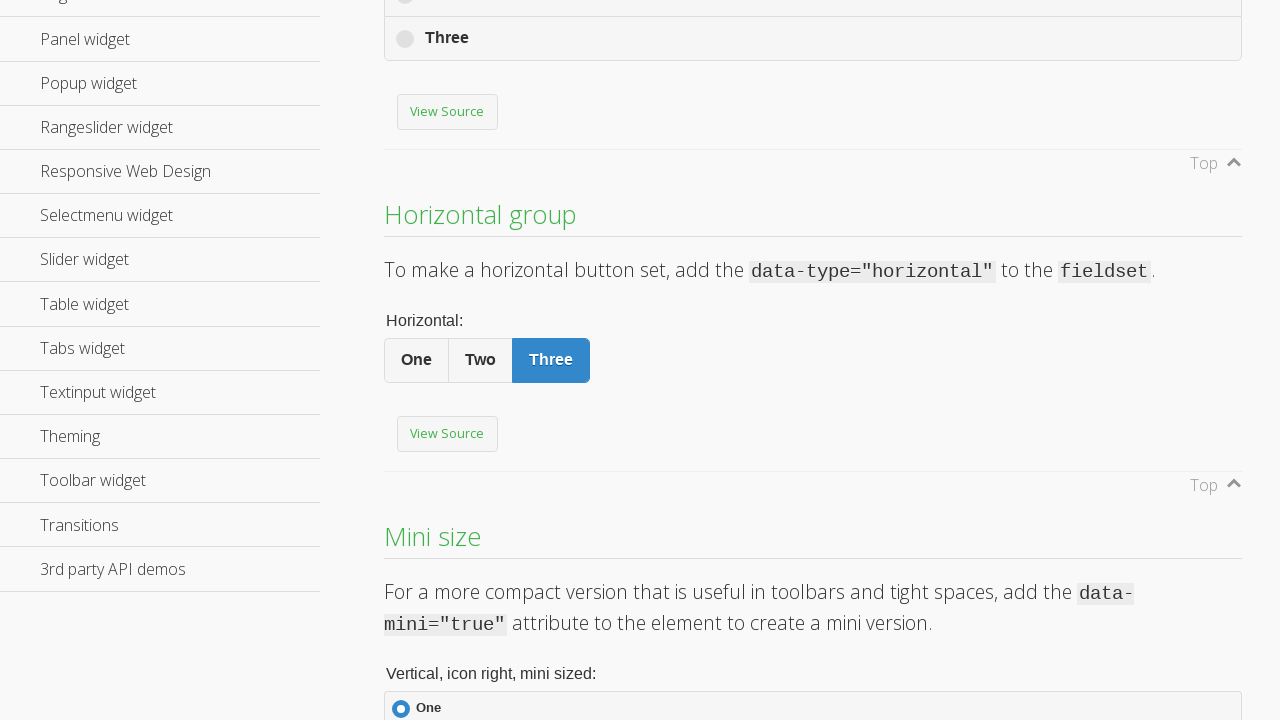

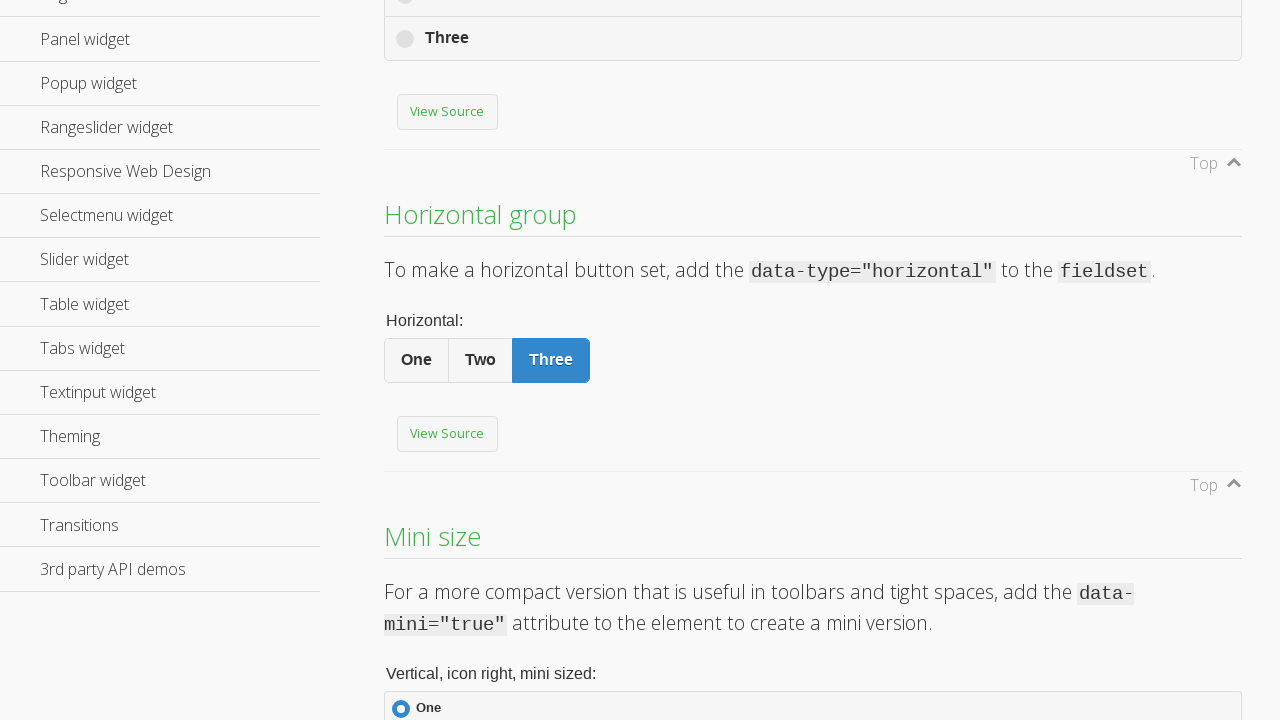